Tests webpage scrolling functionality by scrolling down and then back up on YouTube homepage

Starting URL: https://www.youtube.com/

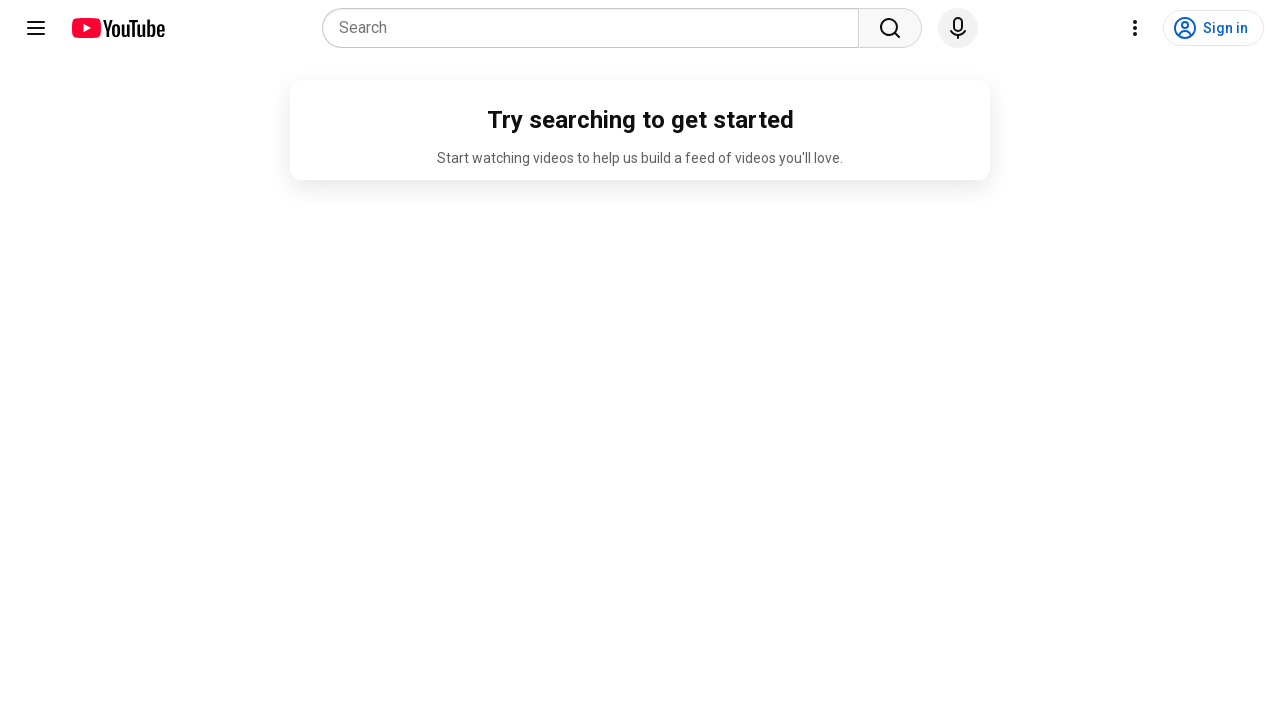

Scrolled down the YouTube homepage by 1000 pixels
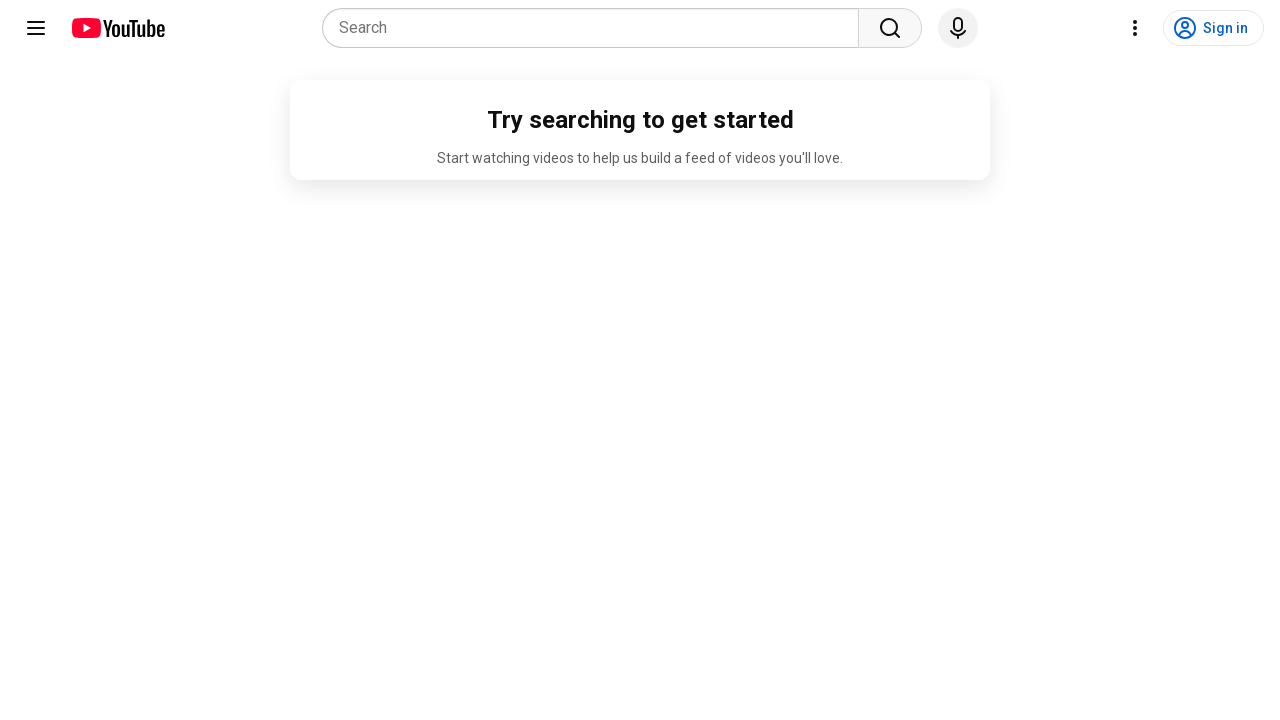

Waited 5 seconds for scroll animation to complete
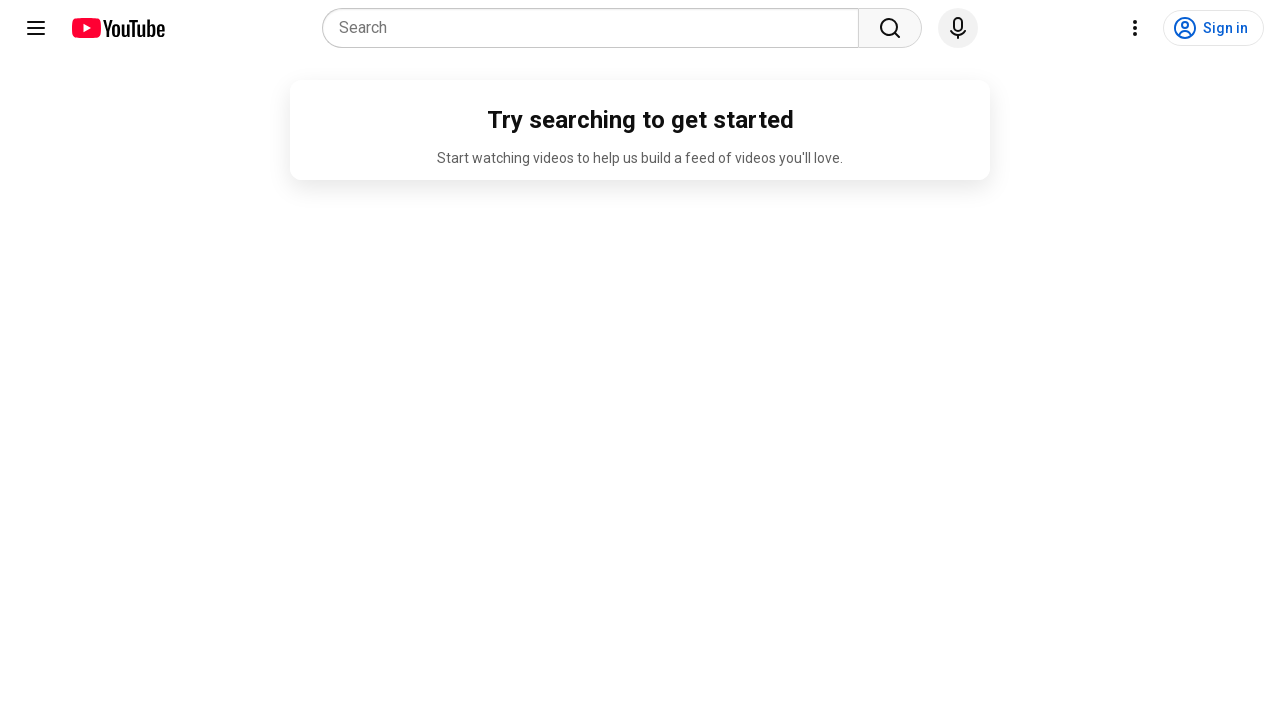

Scrolled back up the YouTube homepage by 1000 pixels
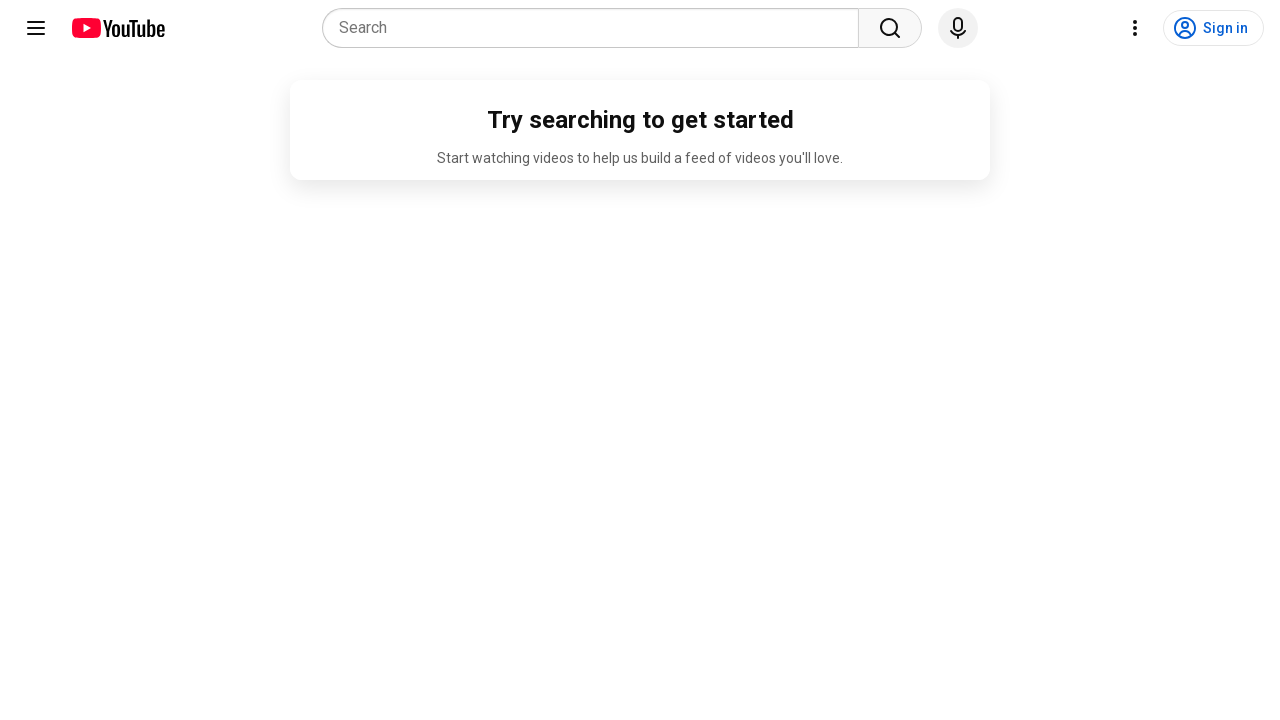

Waited 5 seconds for scroll animation to complete
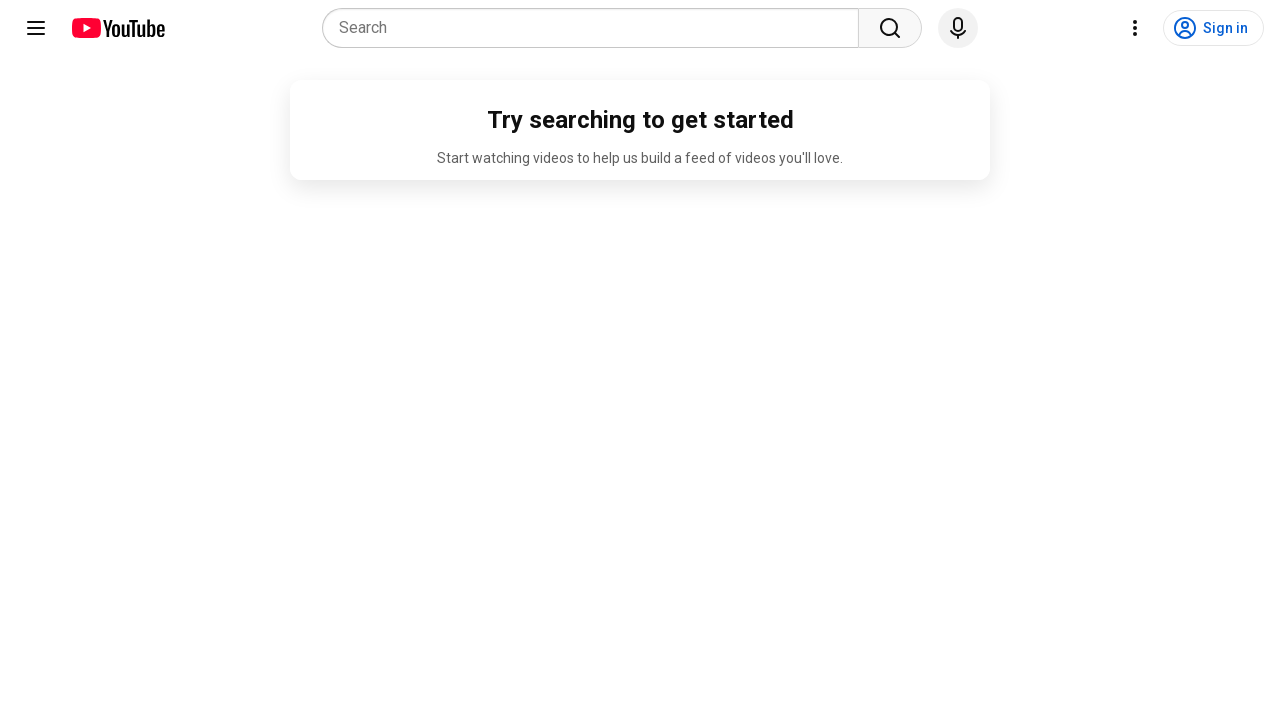

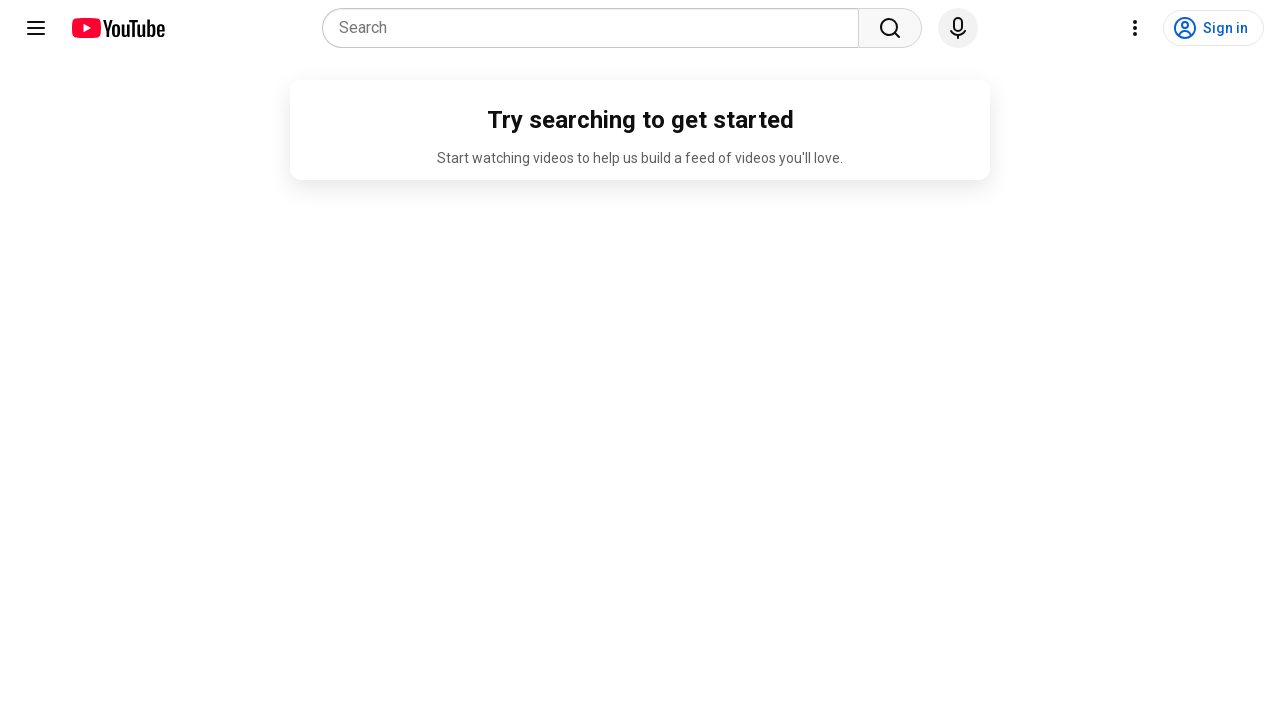